Tests the rent-a-cat page by verifying both rent and return buttons are present

Starting URL: https://cs1632.appspot.com/

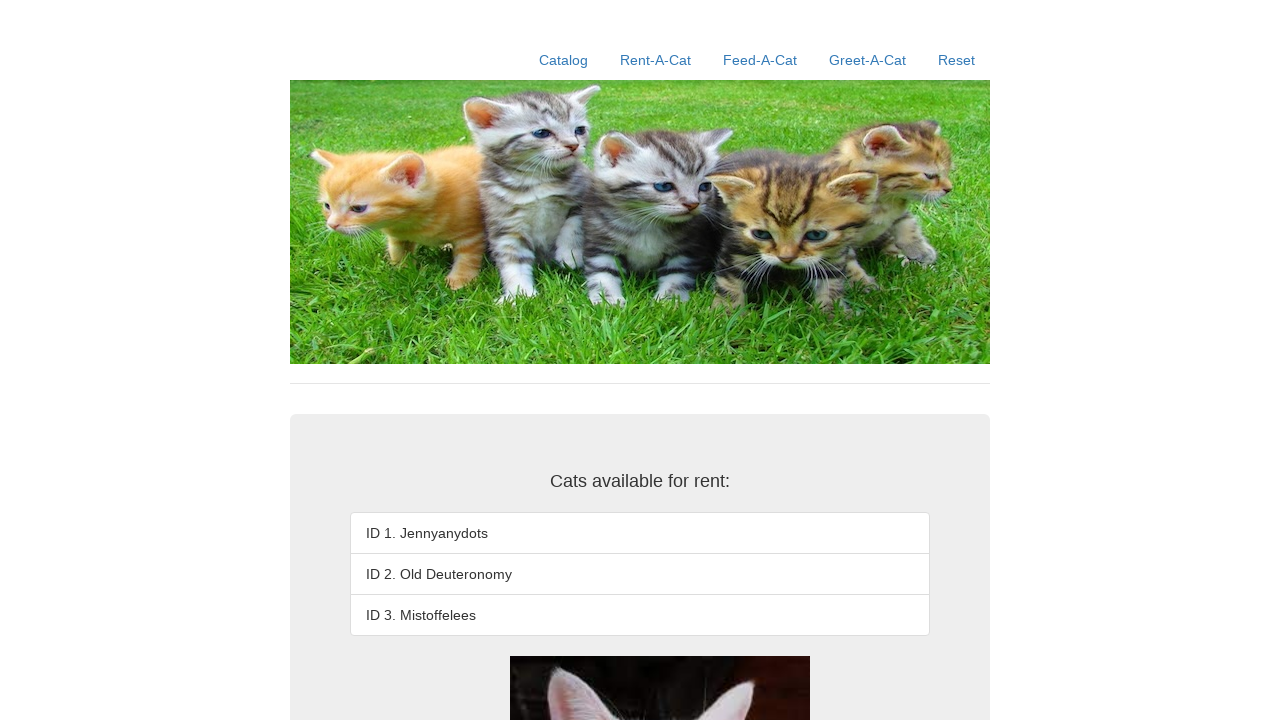

Reset cookies to clear state (1=false, 2=false, 3=false)
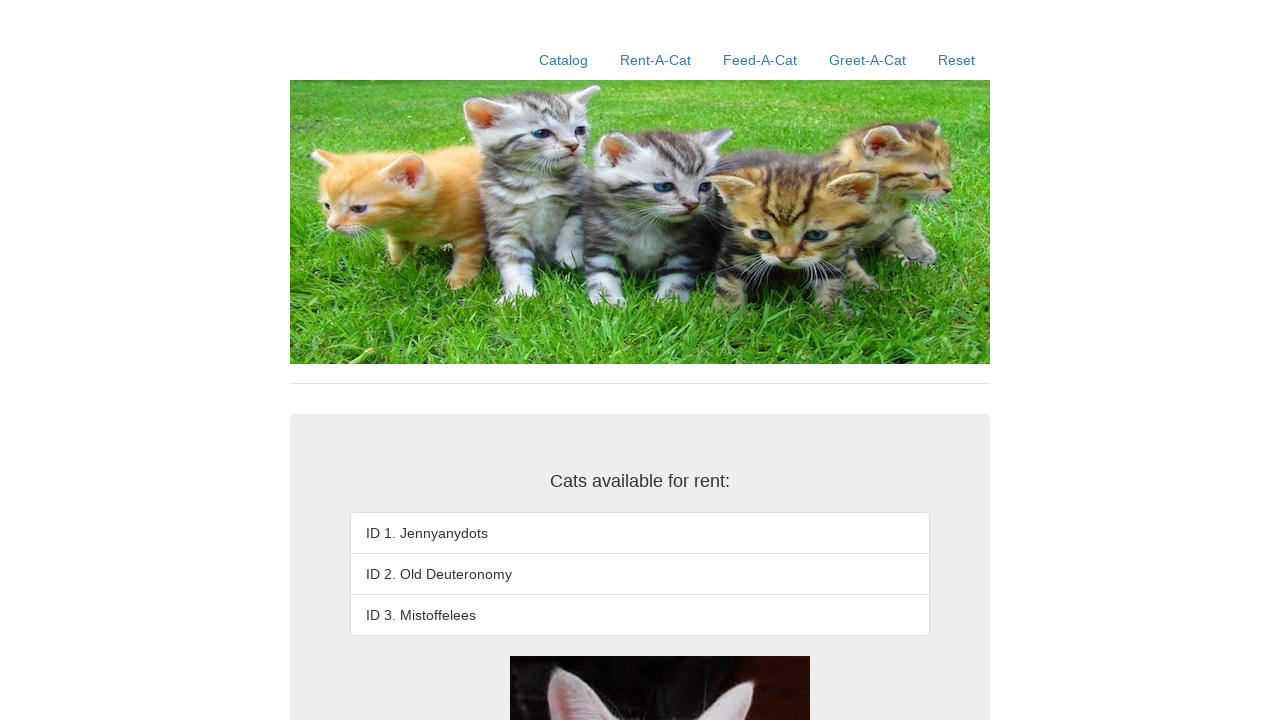

Clicked on rent-a-cat link at (656, 60) on xpath=//a[contains(@href, '/rent-a-cat')]
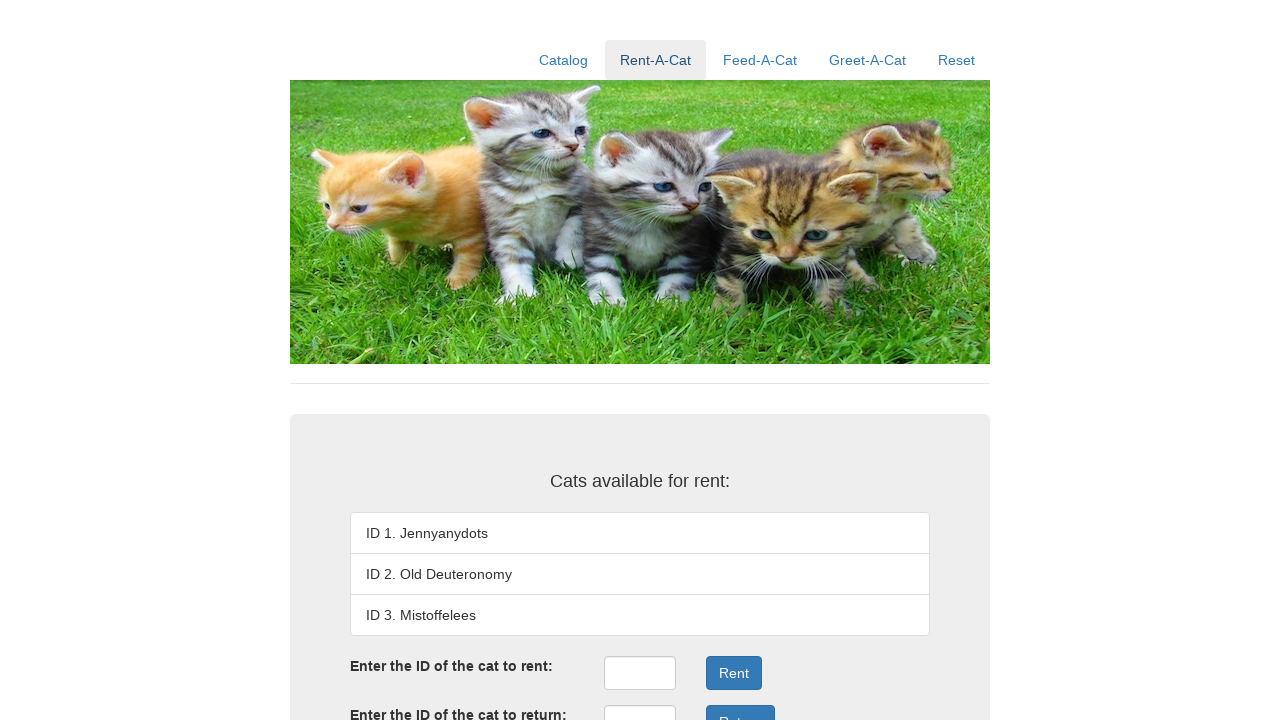

Verified rent button is present
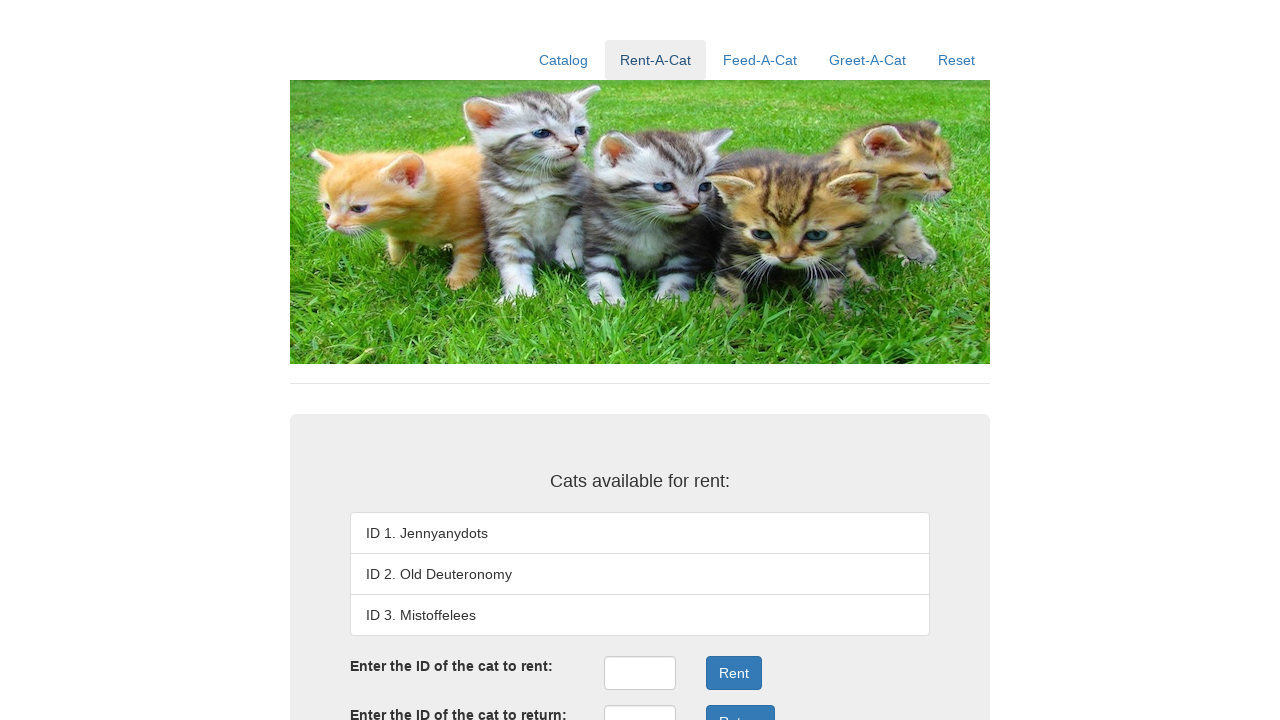

Verified return button is present
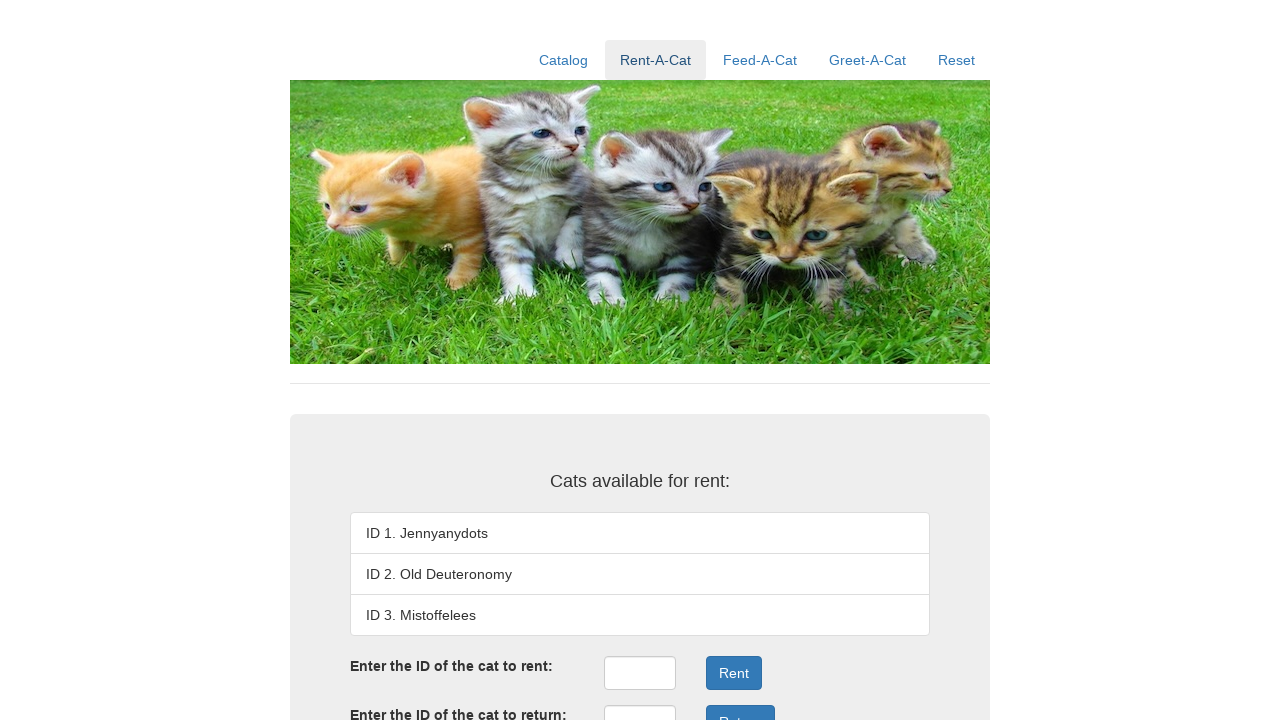

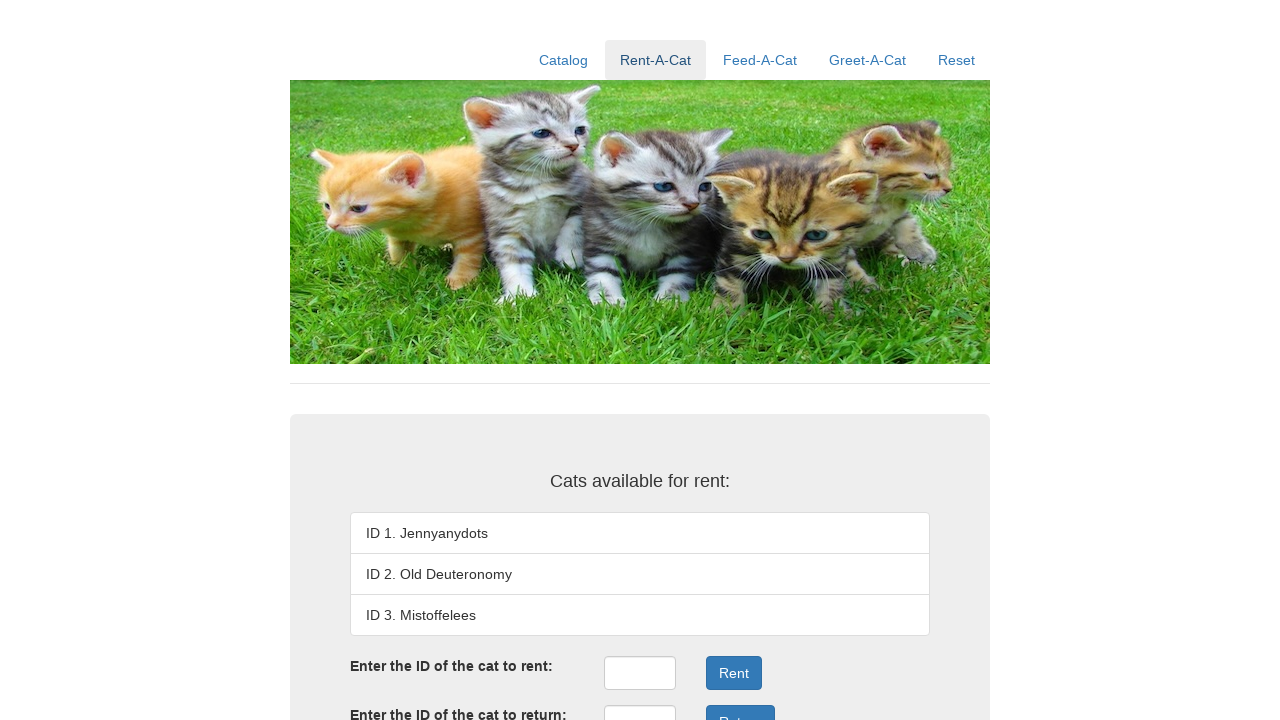